Tests checkbox interaction by selecting multiple checkboxes on the form if present.

Starting URL: https://katalon-test.s3.amazonaws.com/aut/html/form.html

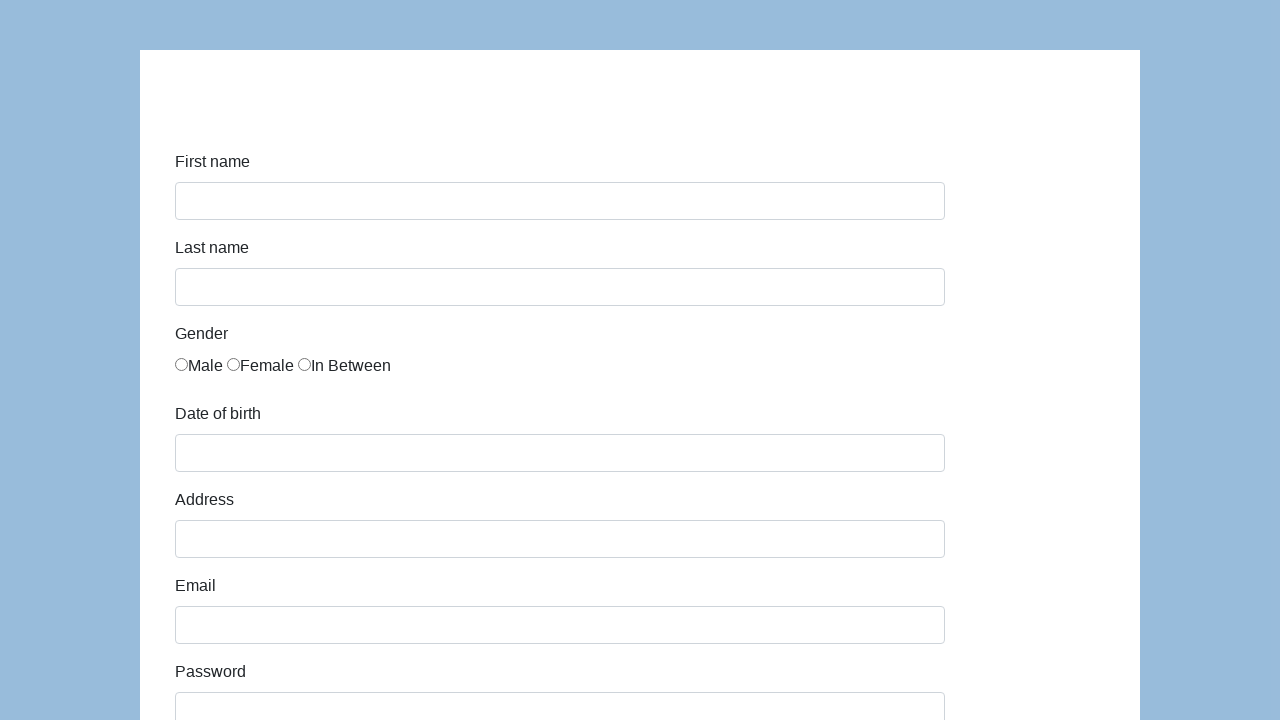

Waited for form to load
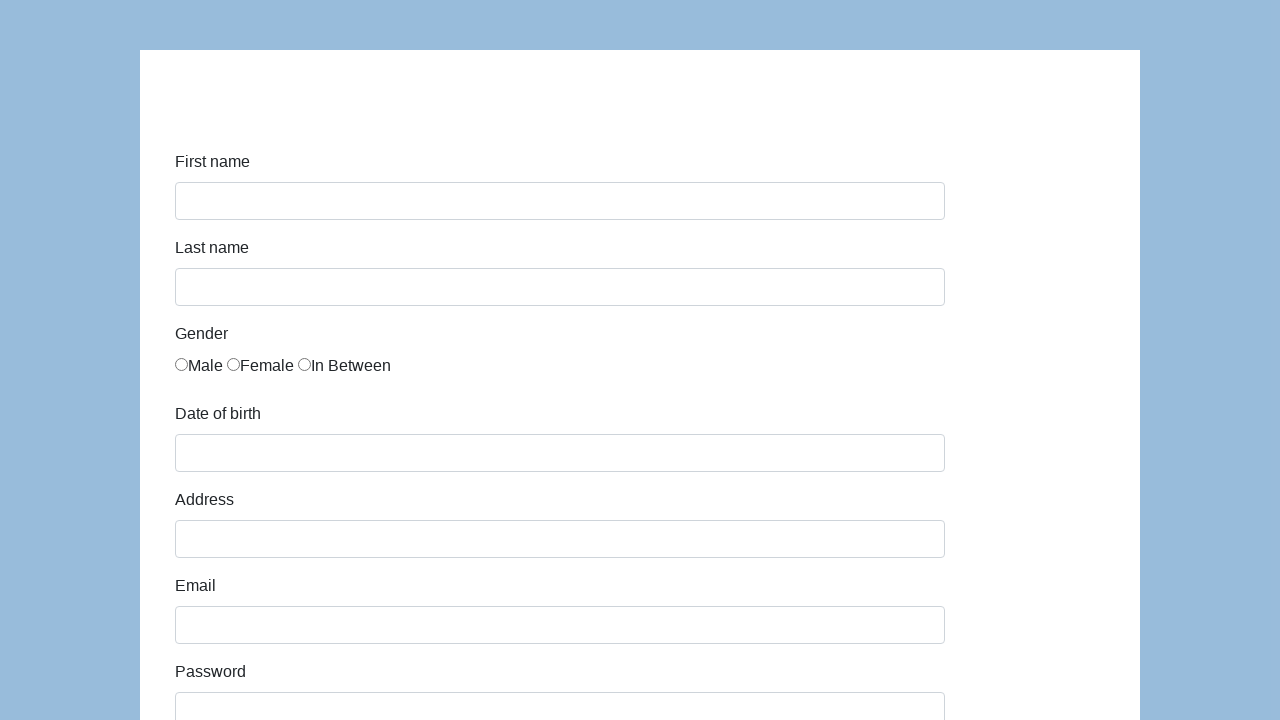

Located all checkboxes on the form
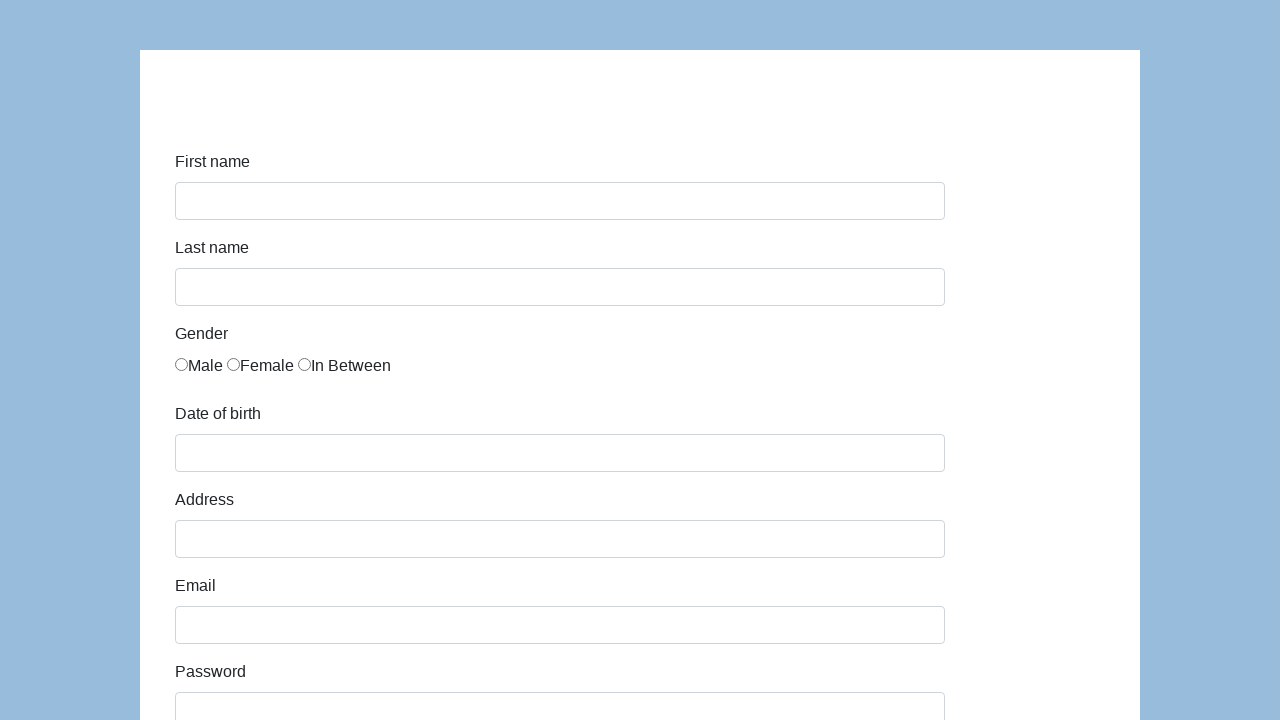

Found 6 checkboxes on the form
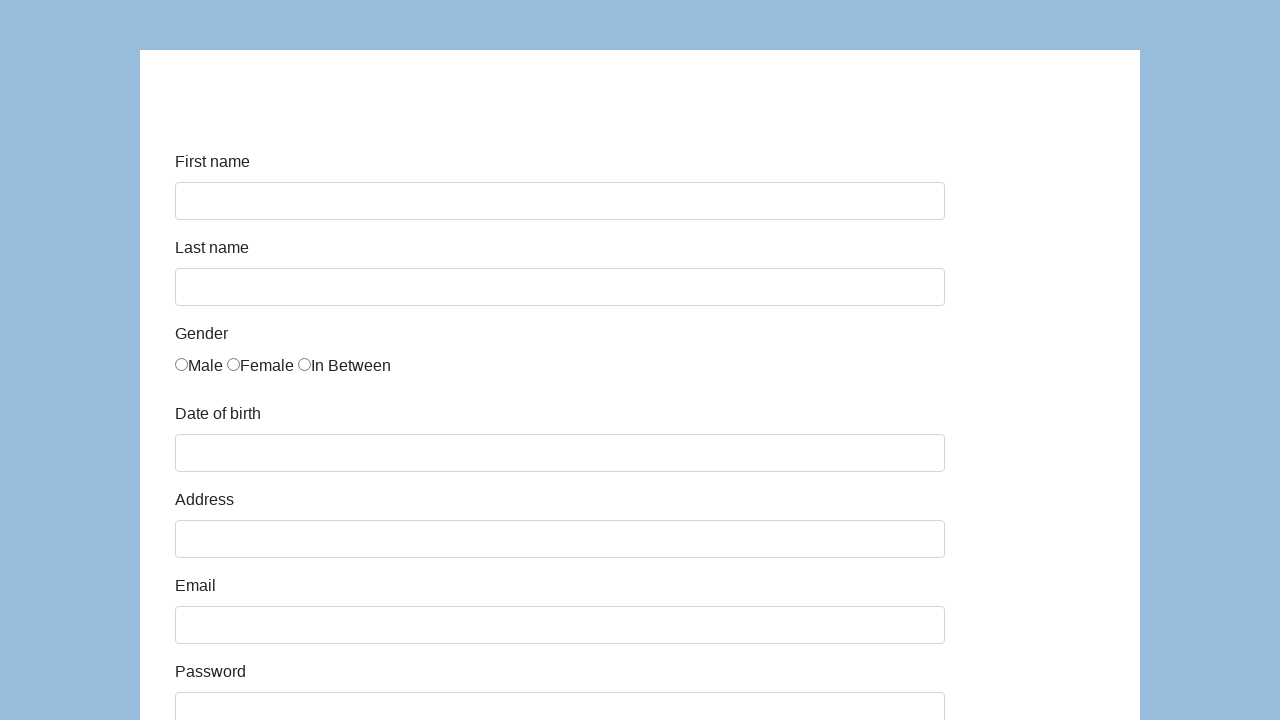

Clicked first checkbox to select it at (182, 360) on input[type='checkbox'] >> nth=0
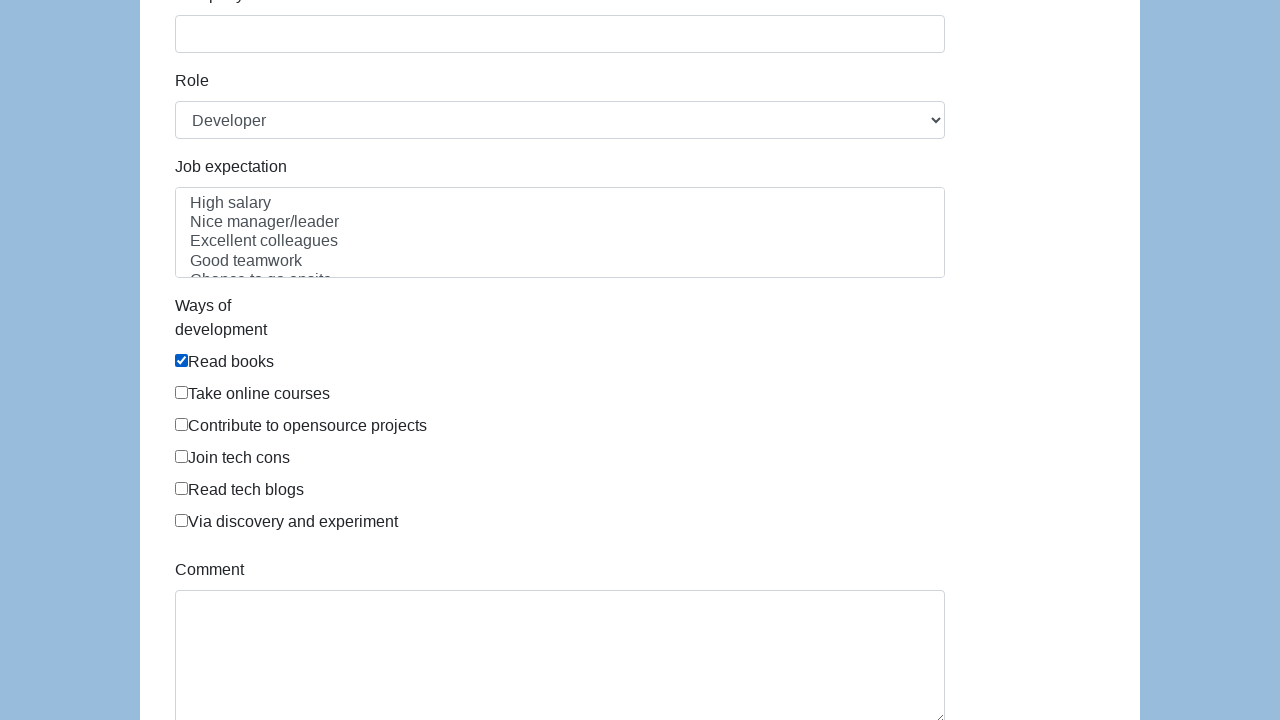

Clicked second checkbox to select it at (182, 392) on input[type='checkbox'] >> nth=1
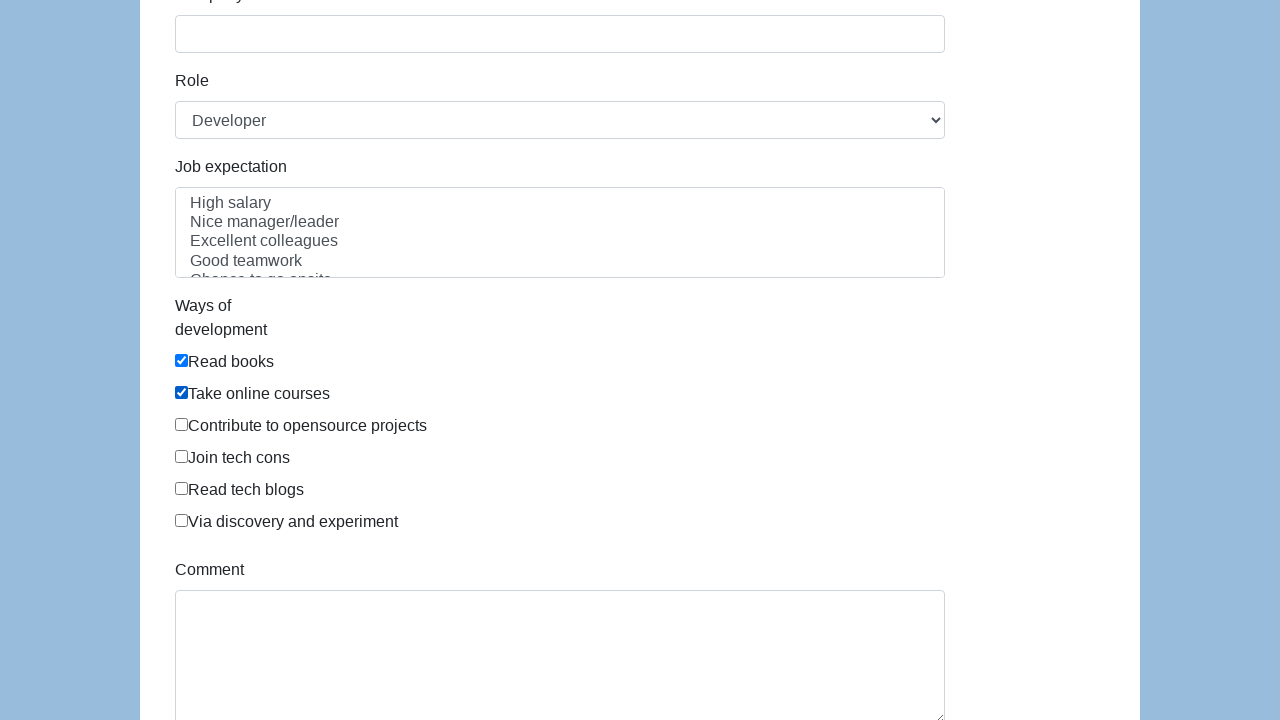

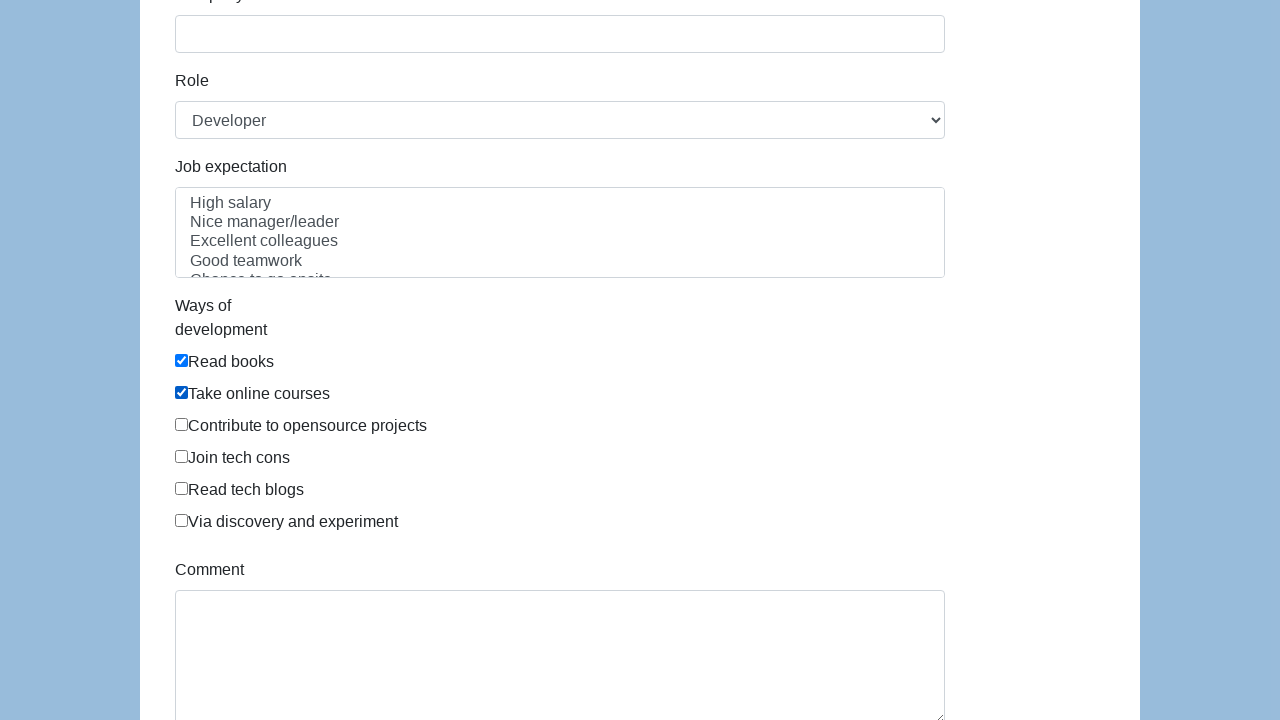